Tests timezone conversion functionality by setting initial and target locations with a specific time, then verifying the converted time

Starting URL: http://www.thetimezoneconverter.com/

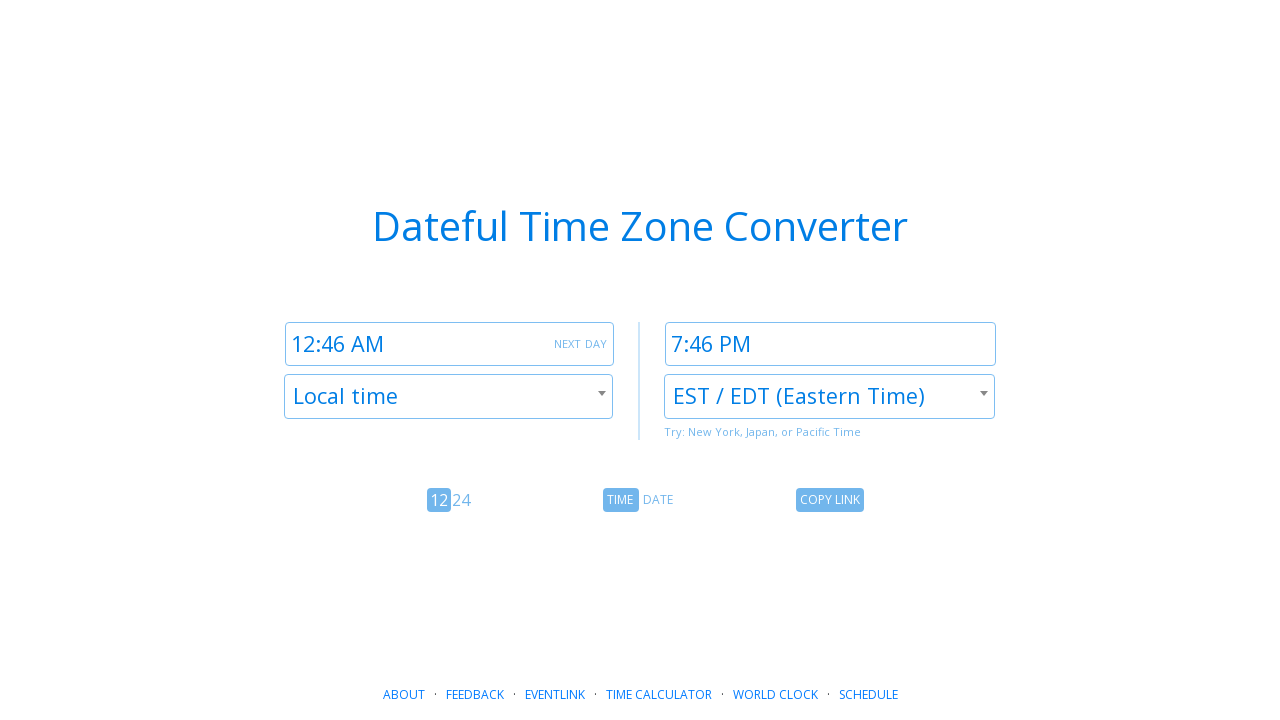

Clicked initial location dropdown at (448, 392) on #select2-c1-container
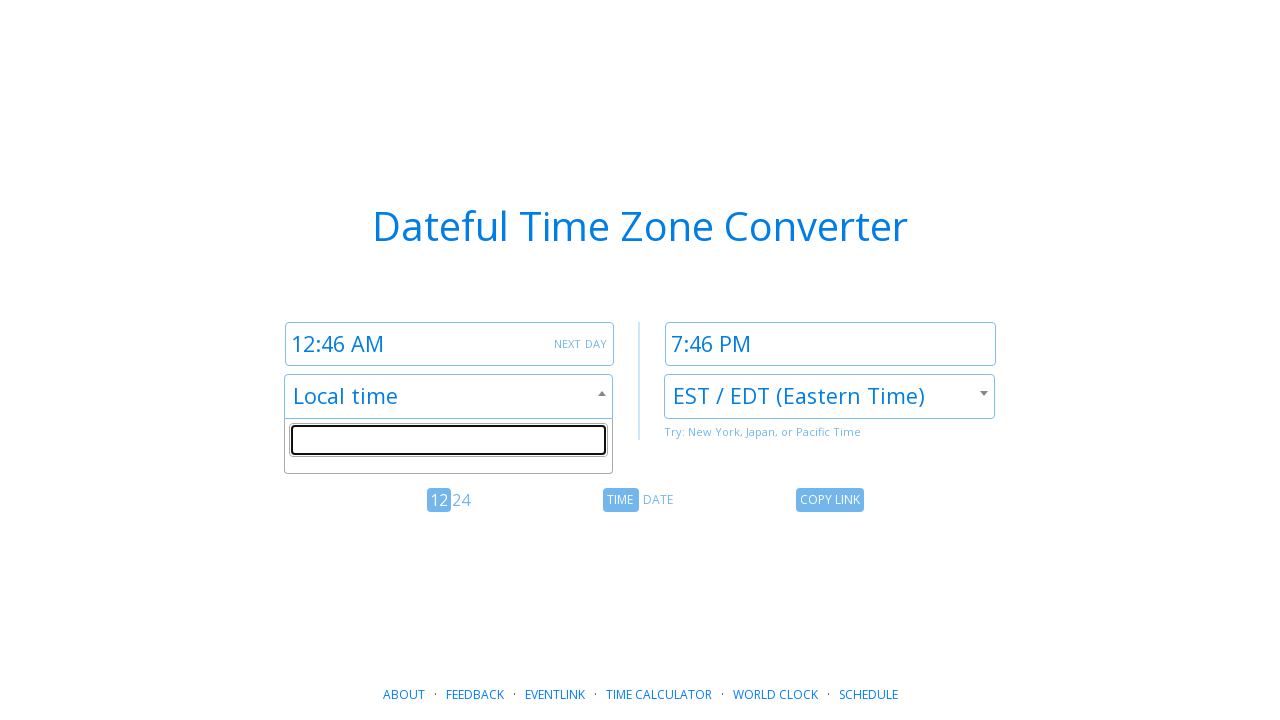

Filled search field with 'New York' on .select2-search__field
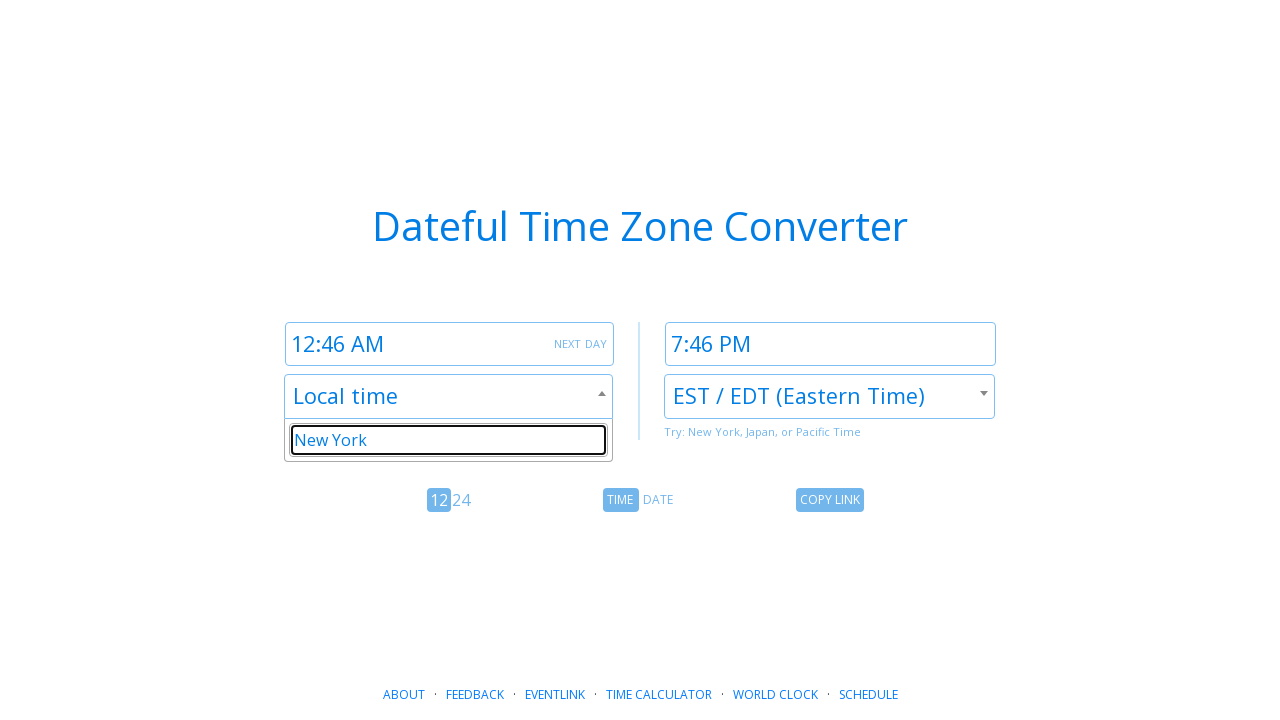

Pressed Enter to select New York as initial location on .select2-search__field
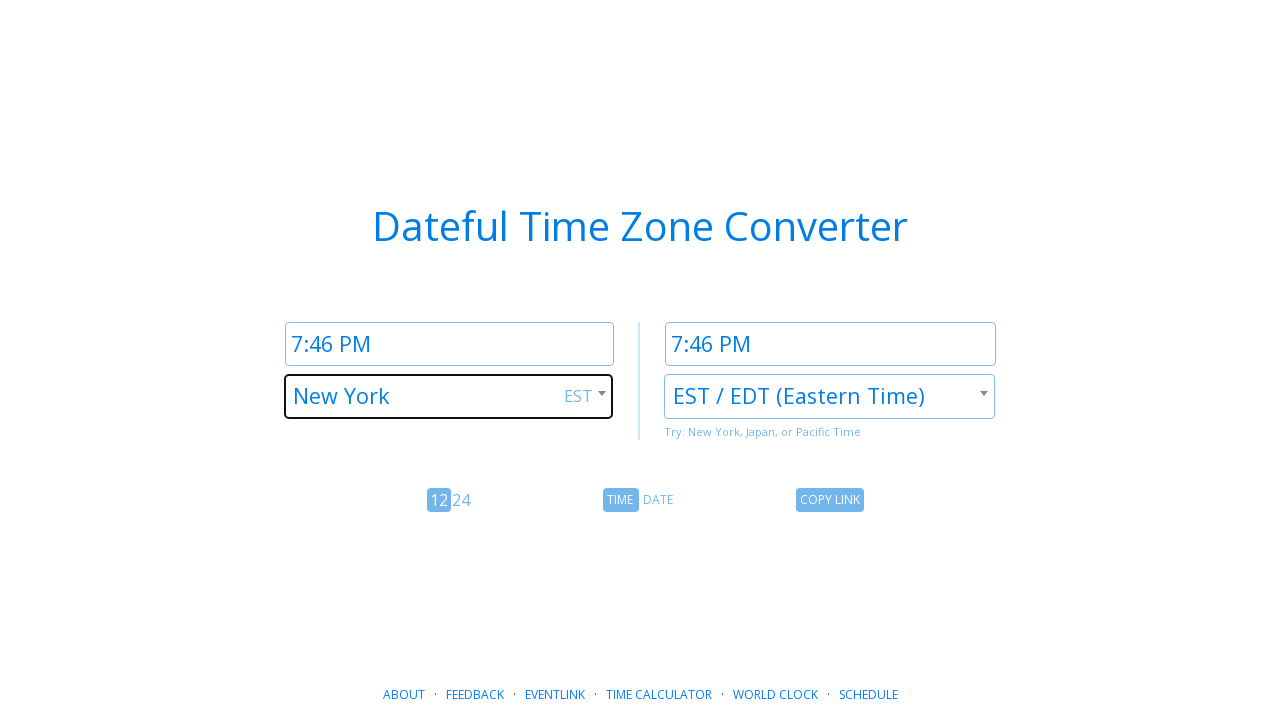

Clicked target location dropdown at (830, 392) on #select2-c2-container
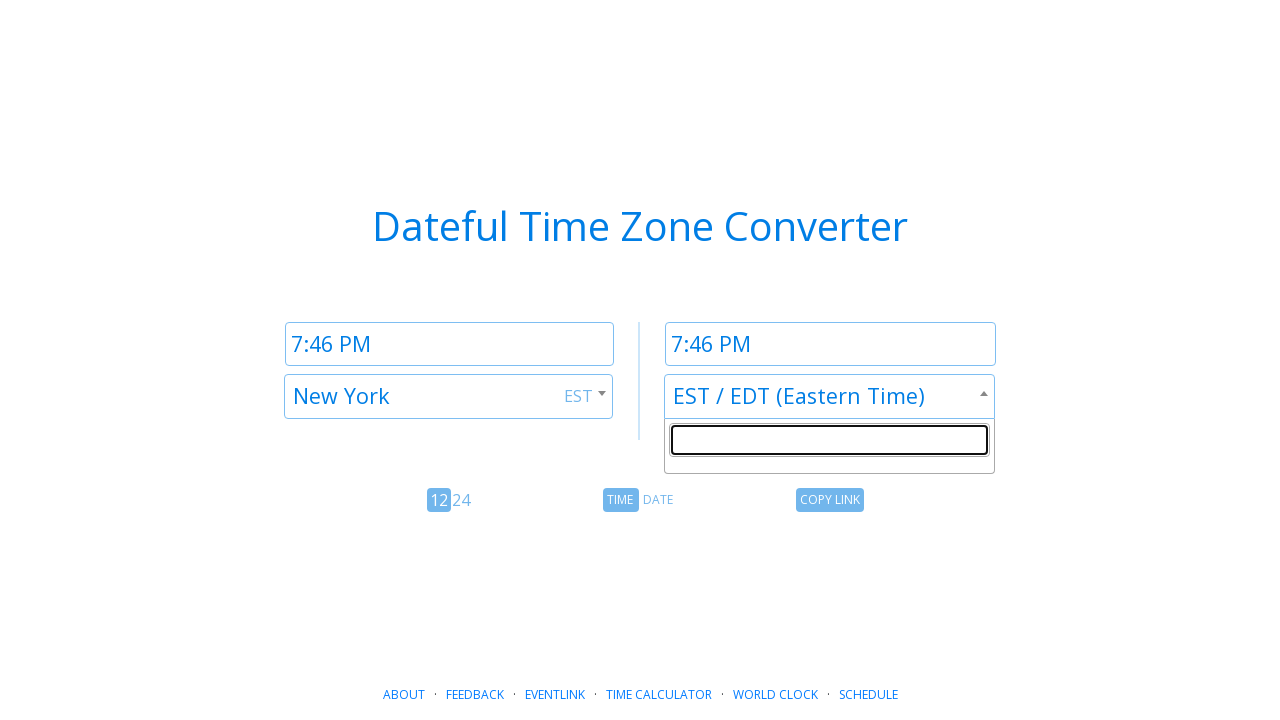

Filled search field with 'London' on .select2-search__field
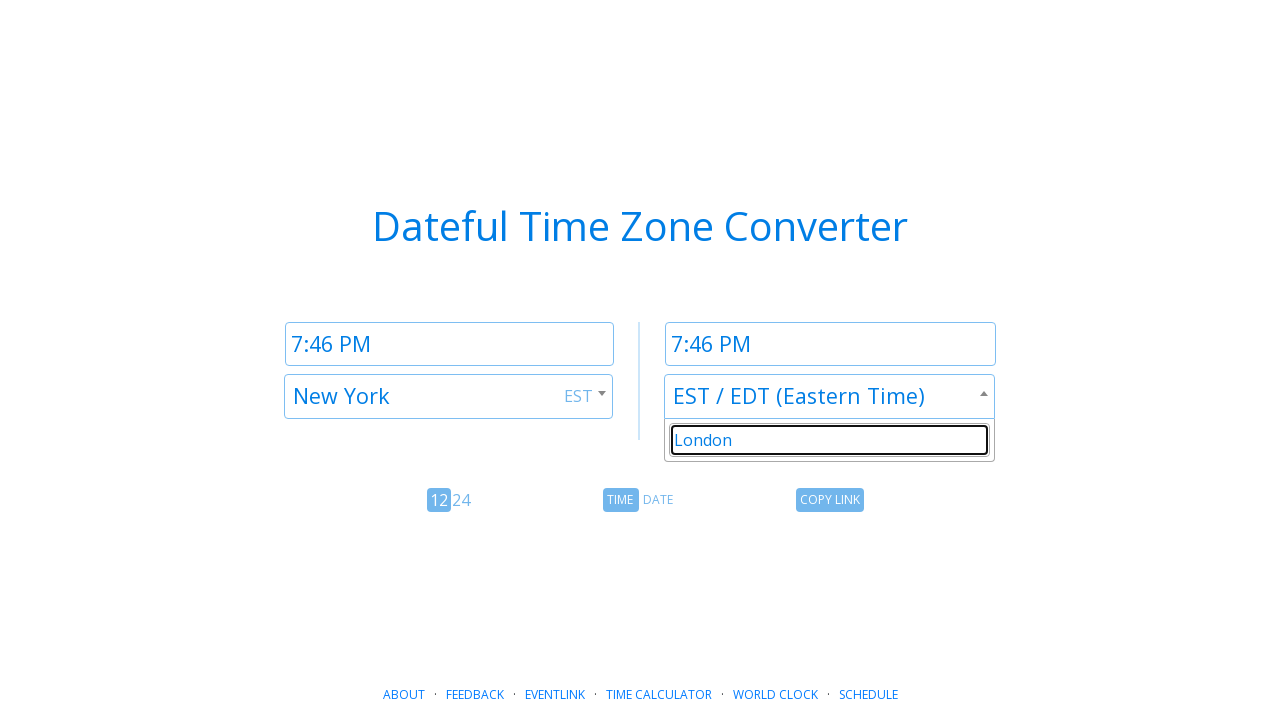

Pressed Enter to select London as target location on .select2-search__field
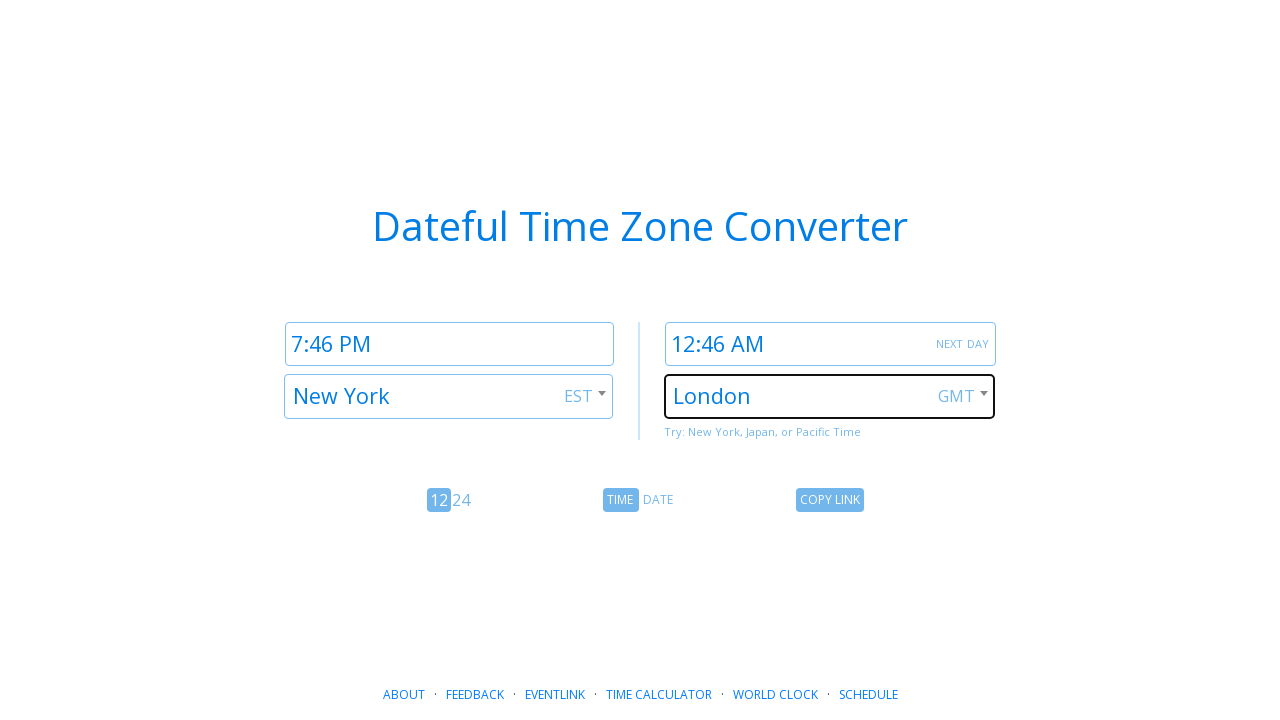

Filled initial time field with '11:00 PM' on #time1
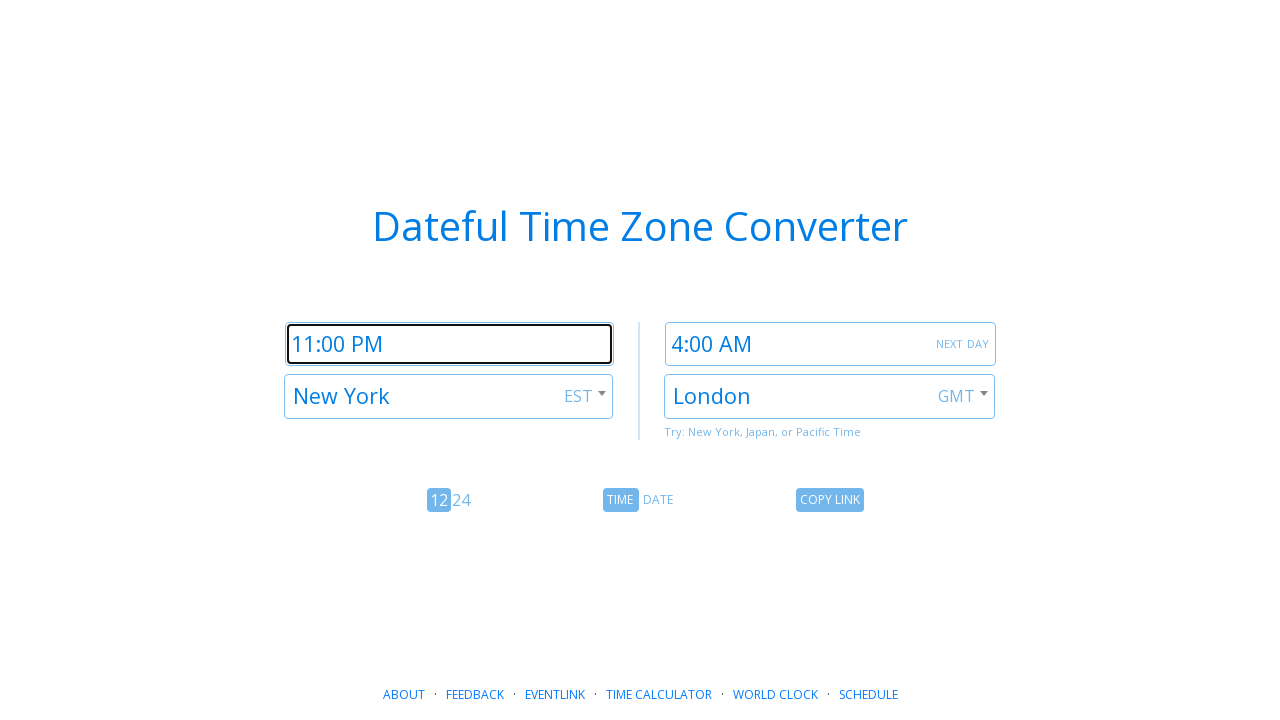

Verified converted time field is visible
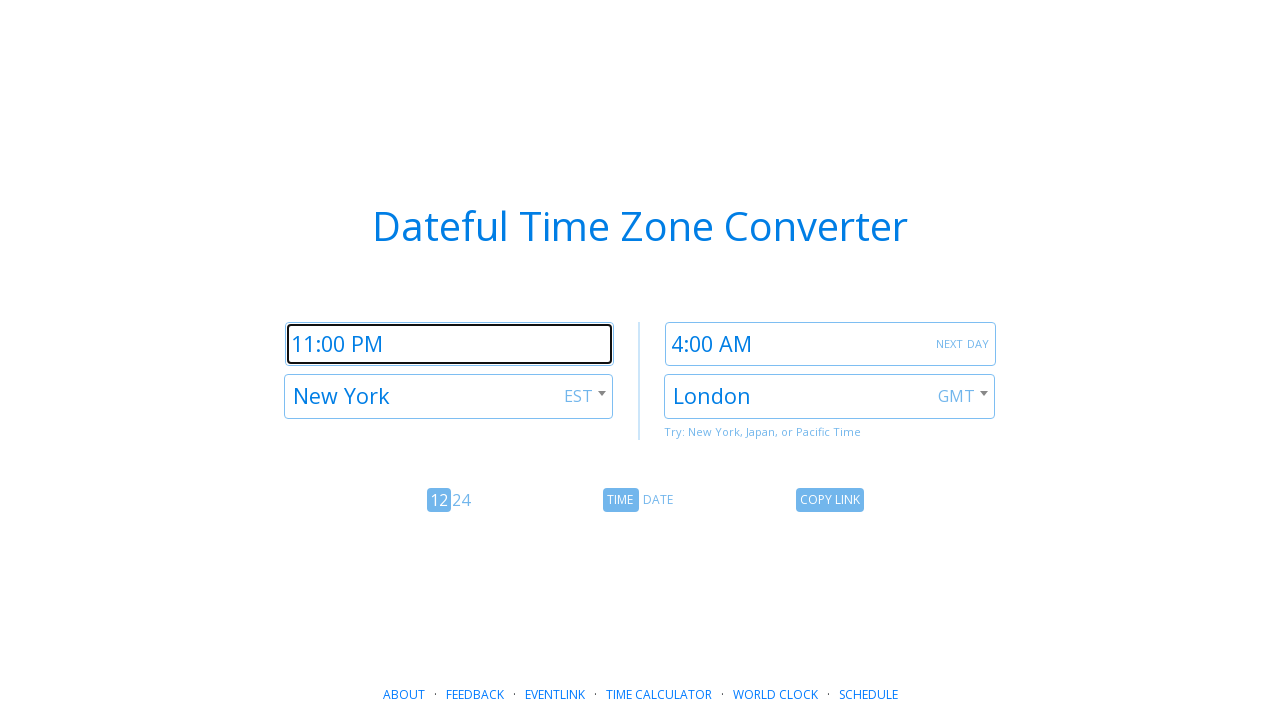

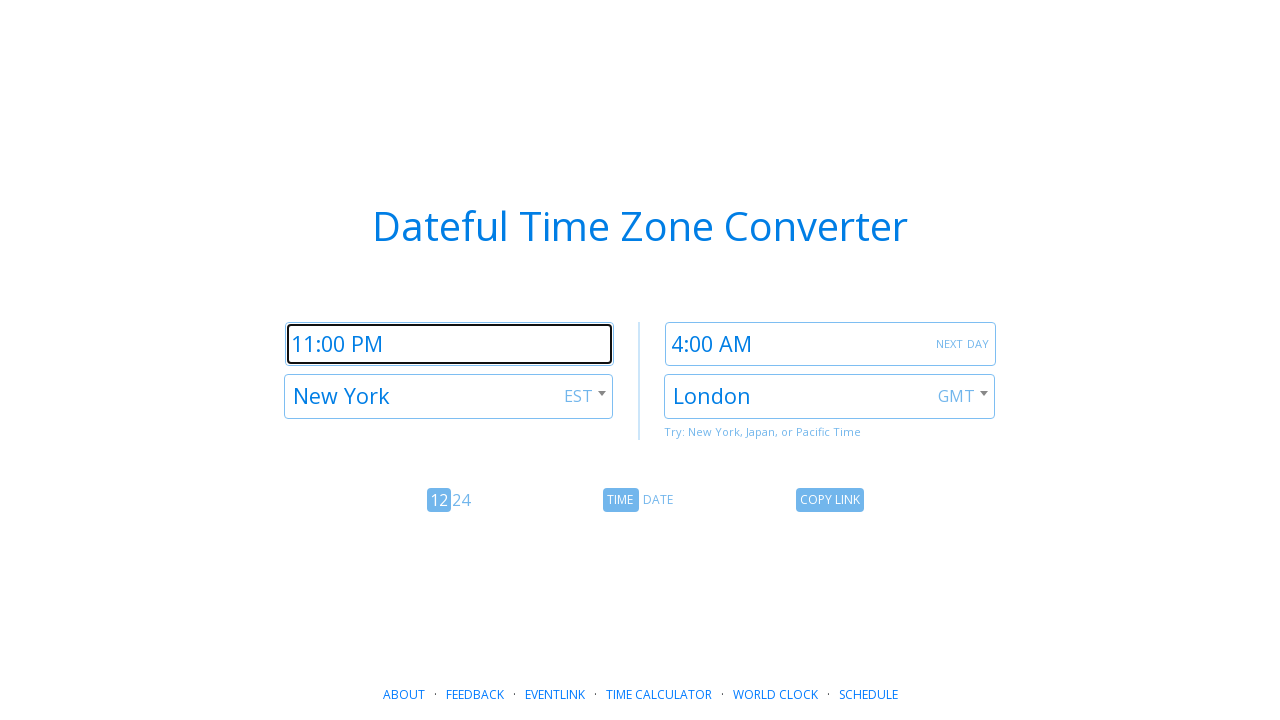